Tests Angular dropdown list by selecting different game options

Starting URL: https://ej2.syncfusion.com/angular/demos/?_ga=2.262049992.437420821.1575083417-524628264.1575083417#/material/drop-down-list/data-binding

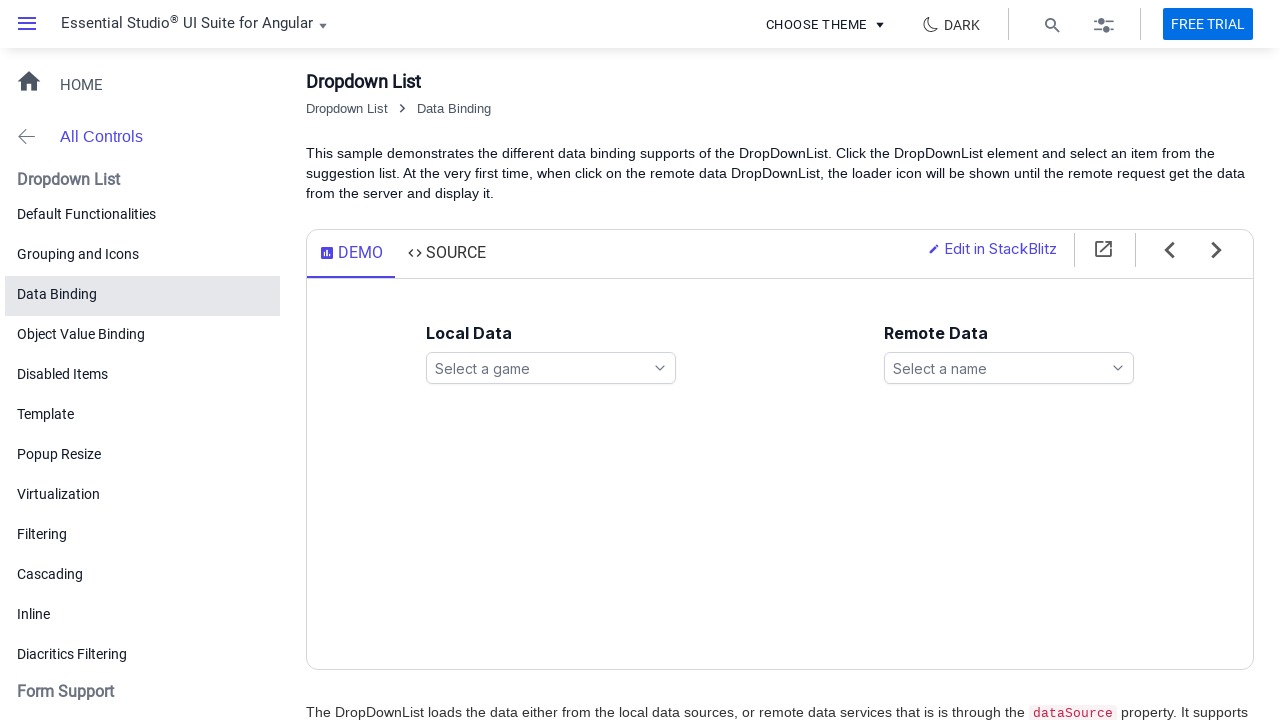

Clicked on games dropdown to open it at (551, 368) on #games
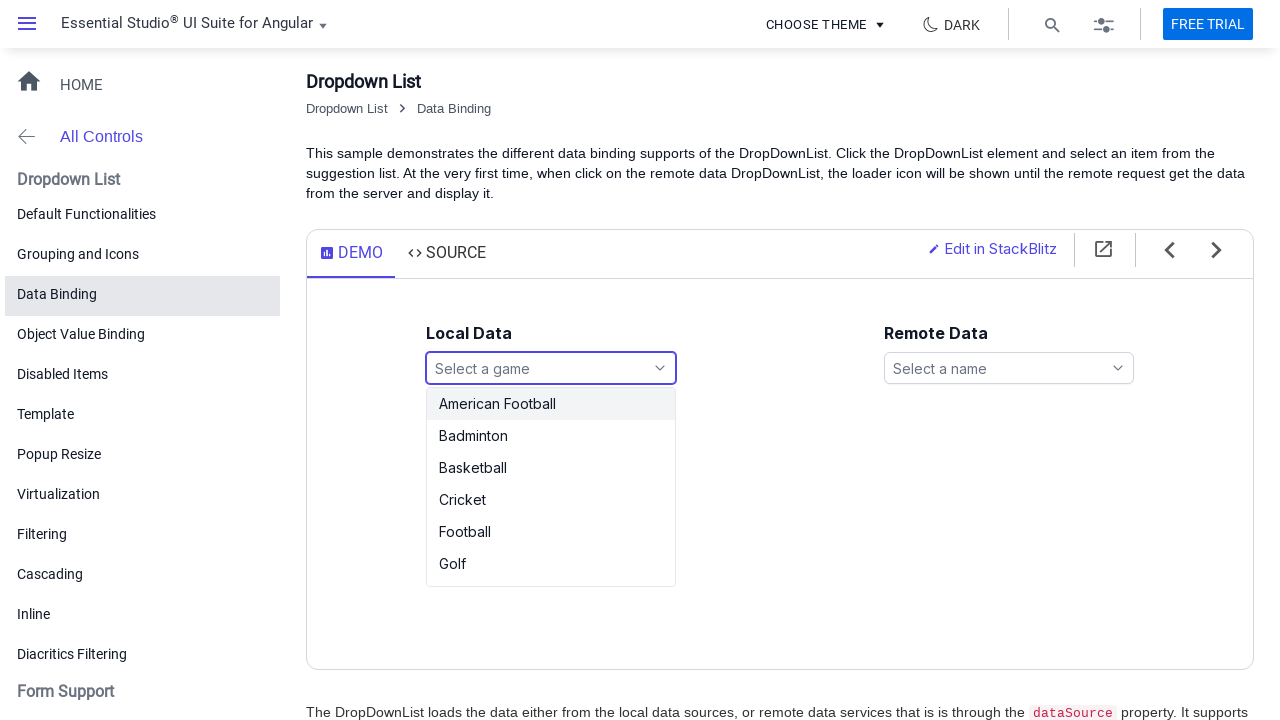

Selected Basketball from dropdown list at (551, 468) on ul#games_options li:has-text('Basketball')
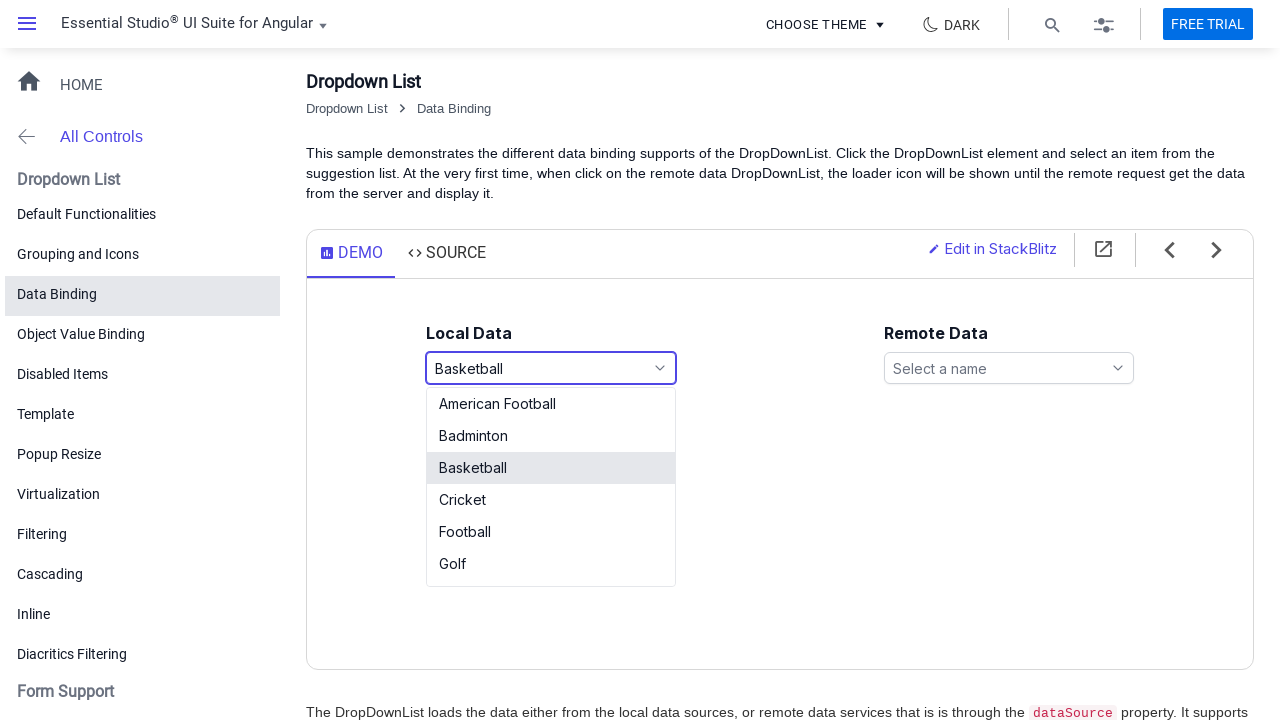

Clicked on games dropdown to open it again at (551, 368) on #games
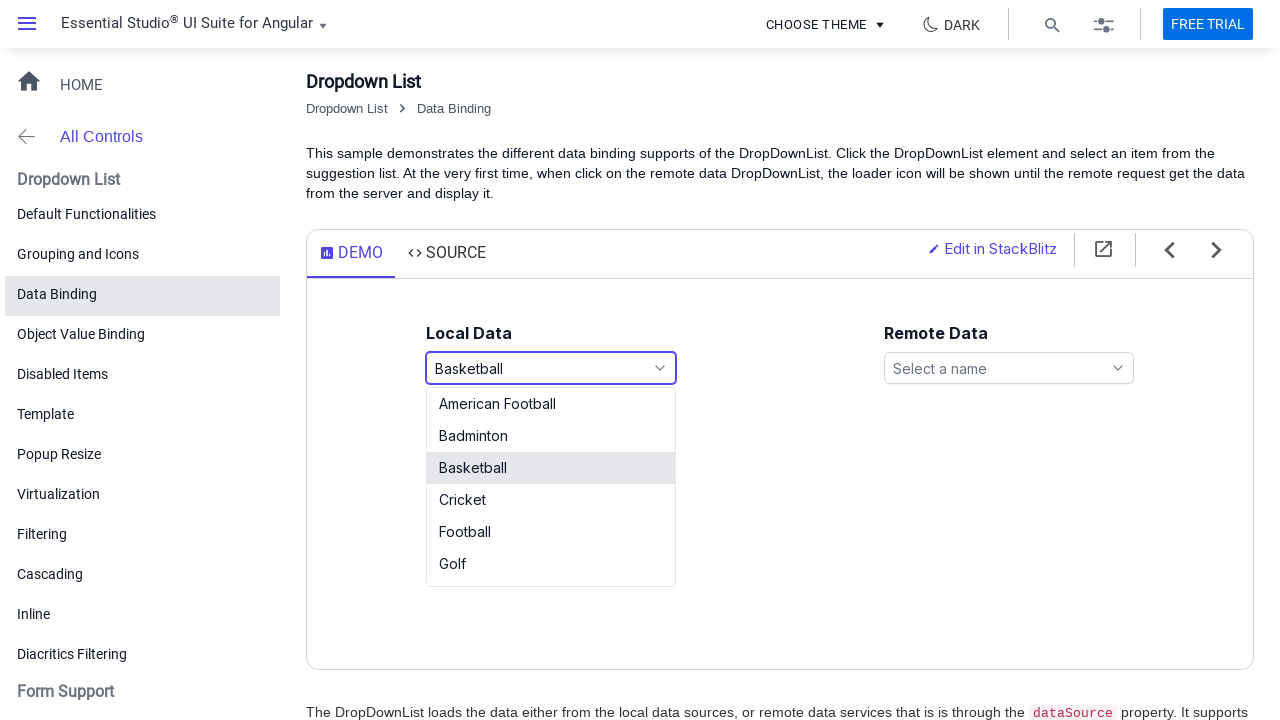

Selected Football from dropdown list at (551, 404) on ul#games_options li:has-text('Football')
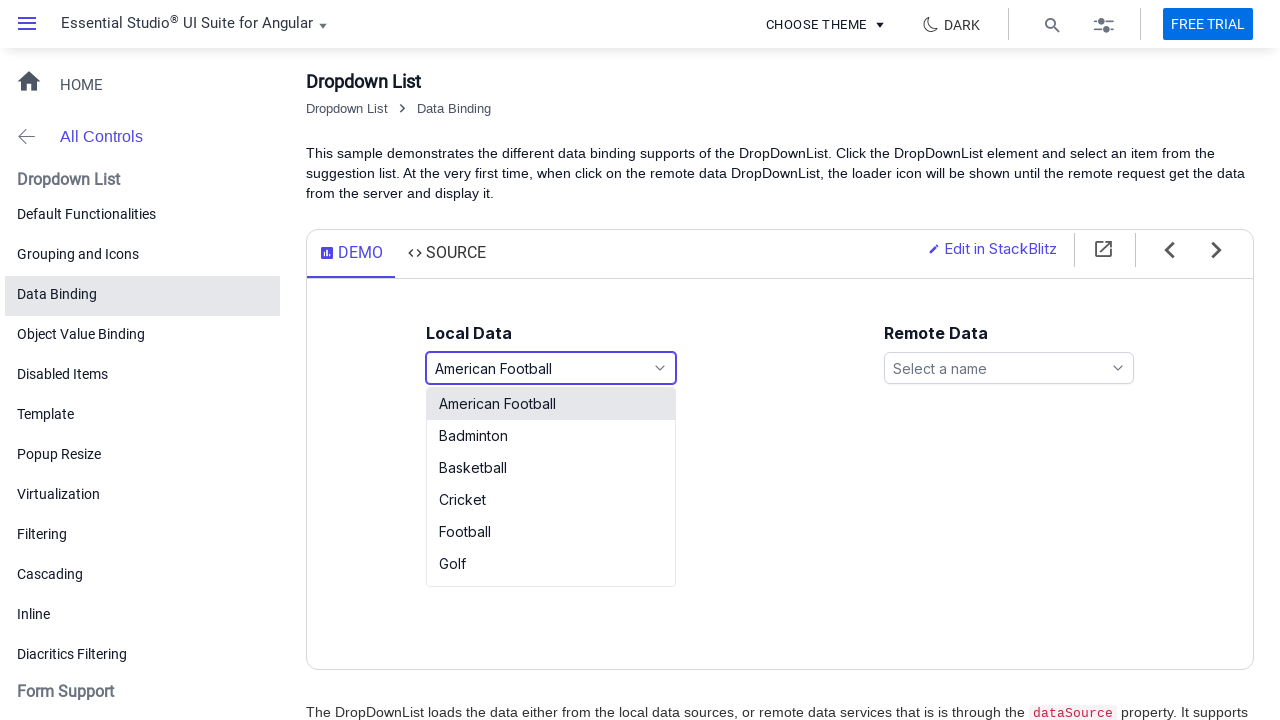

Clicked on games dropdown to open it once more at (551, 368) on #games
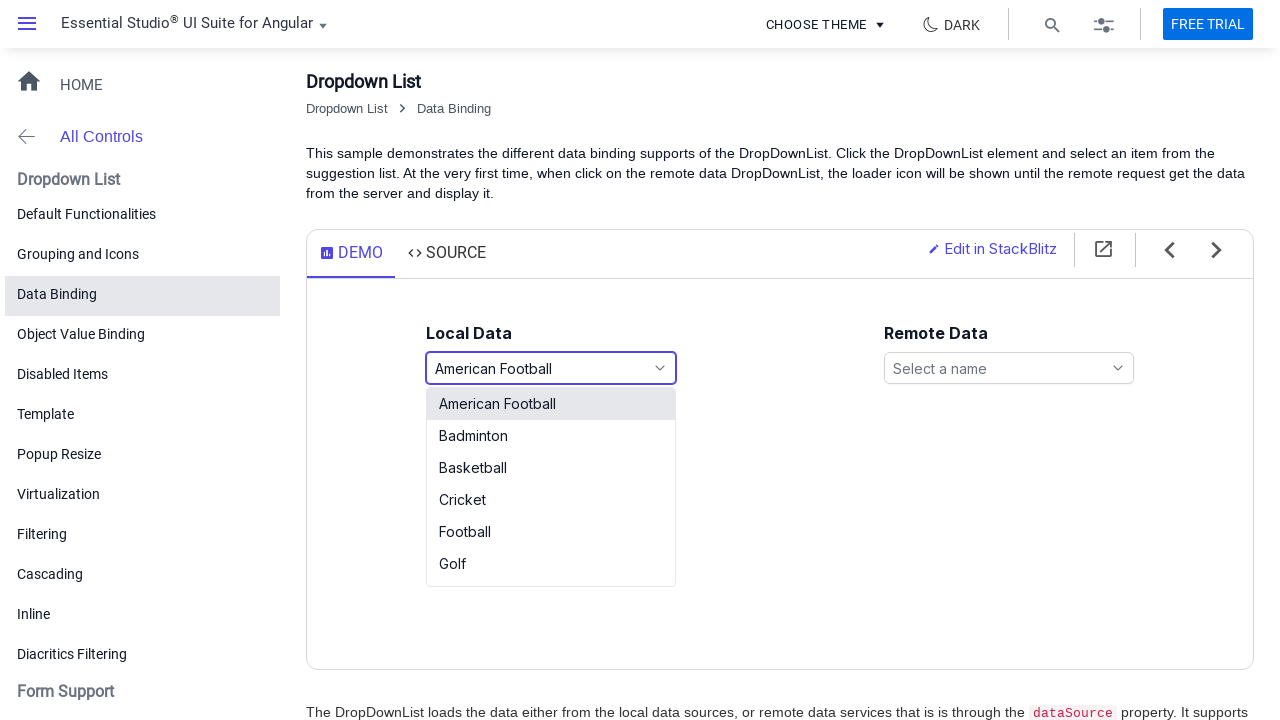

Selected Tennis from dropdown list at (551, 570) on ul#games_options li:has-text('Tennis')
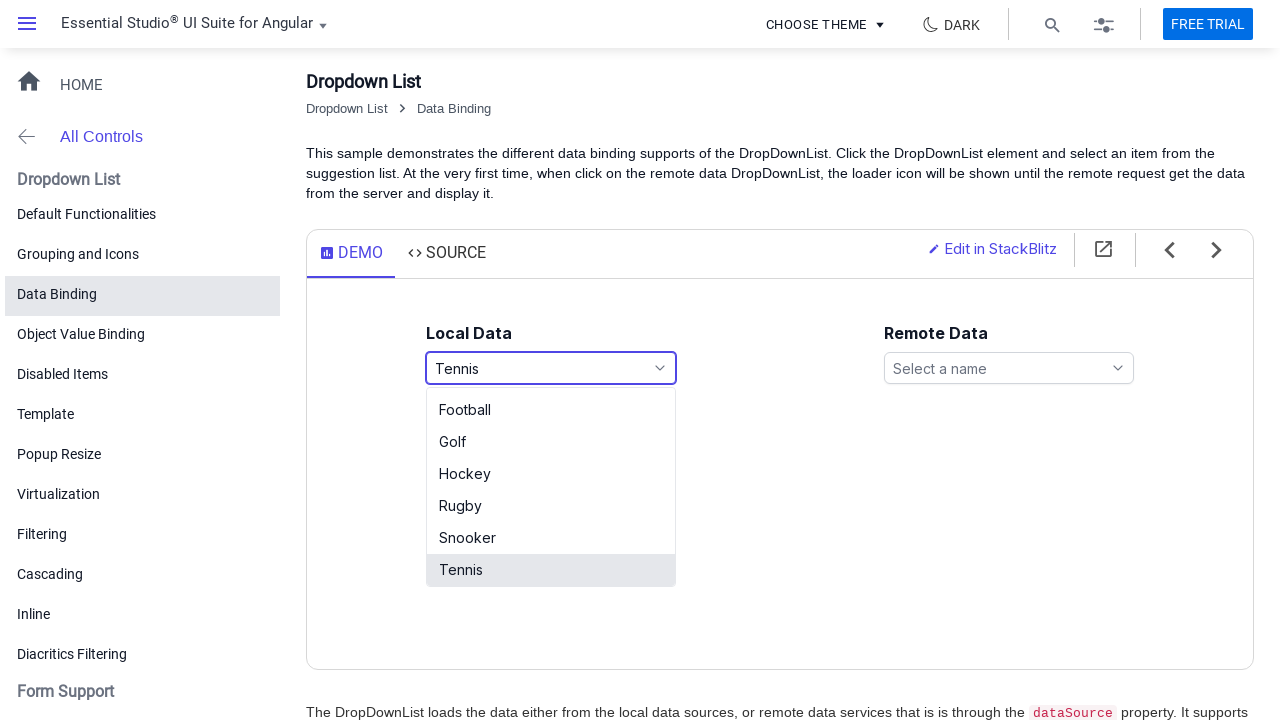

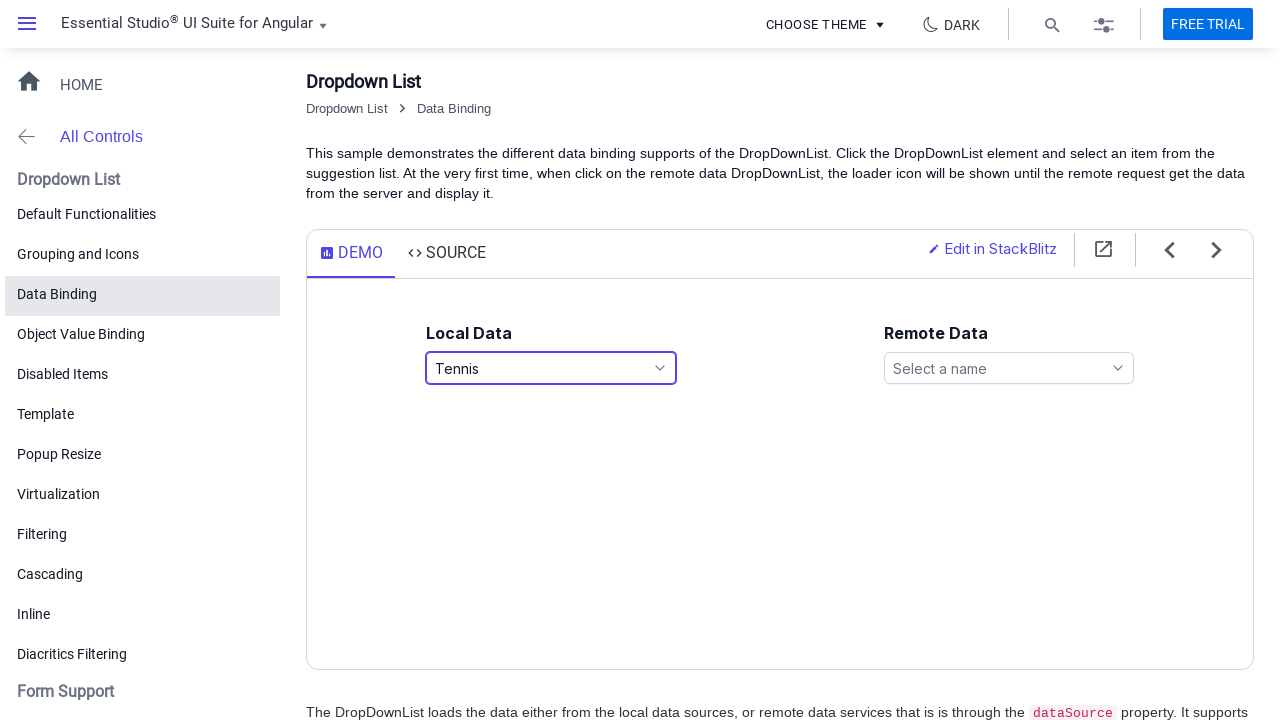